Tests the email subscription popup functionality on an e-commerce website by clicking the subscribe button, entering an email address in parts, and submitting the form.

Starting URL: https://anon-shoponline.netlify.app/

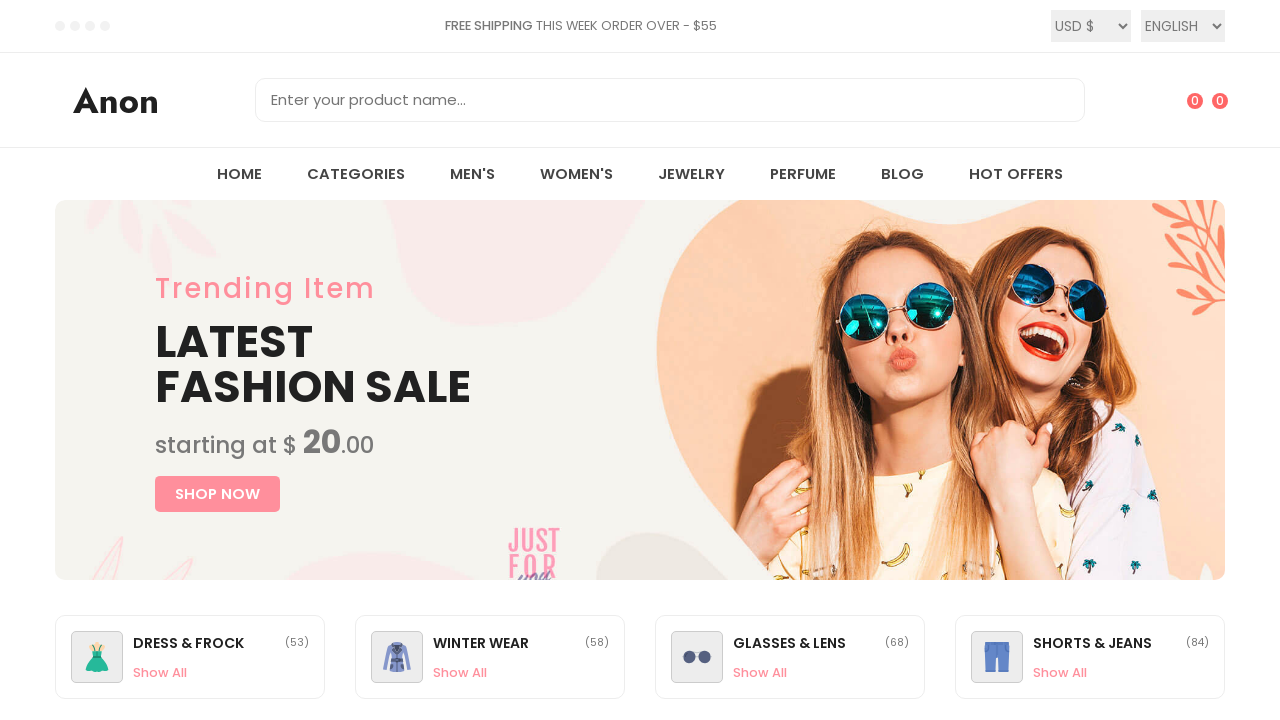

Clicked subscribe button to open email subscription popup at (840, 441) on [name='Subscribe-button']
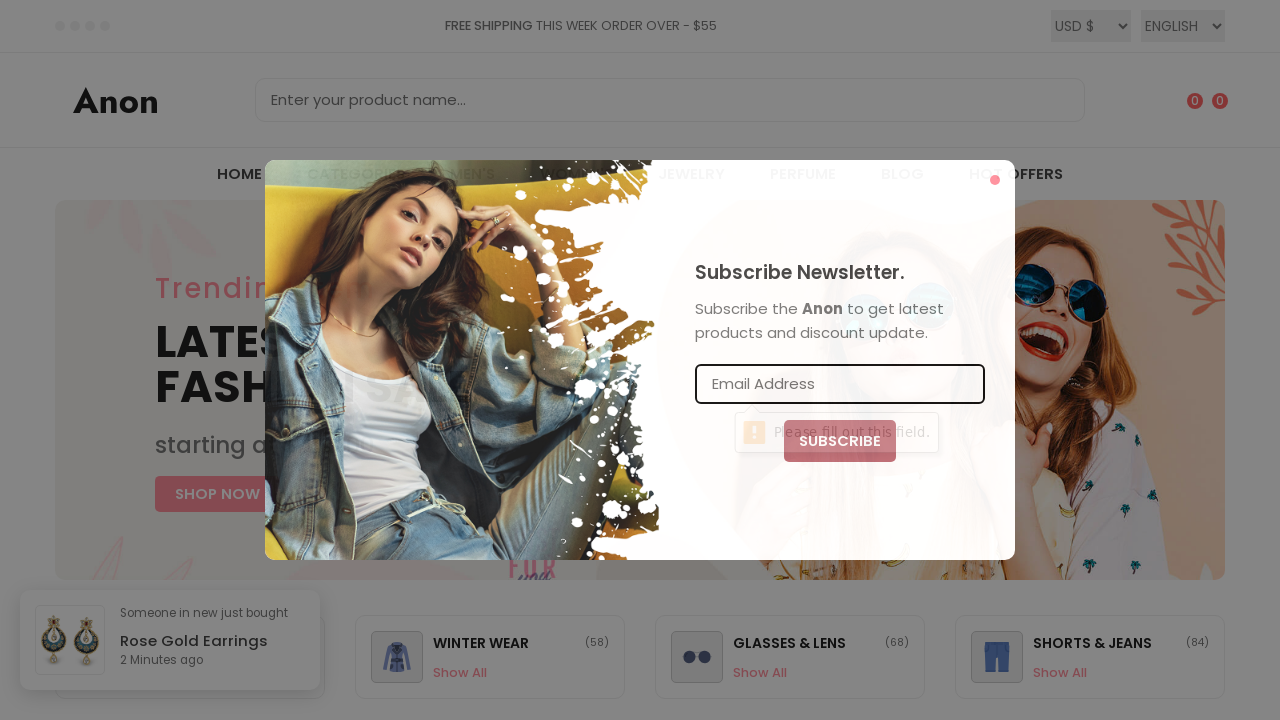

Entered first part of email address 'teamNSA' on [name='email']
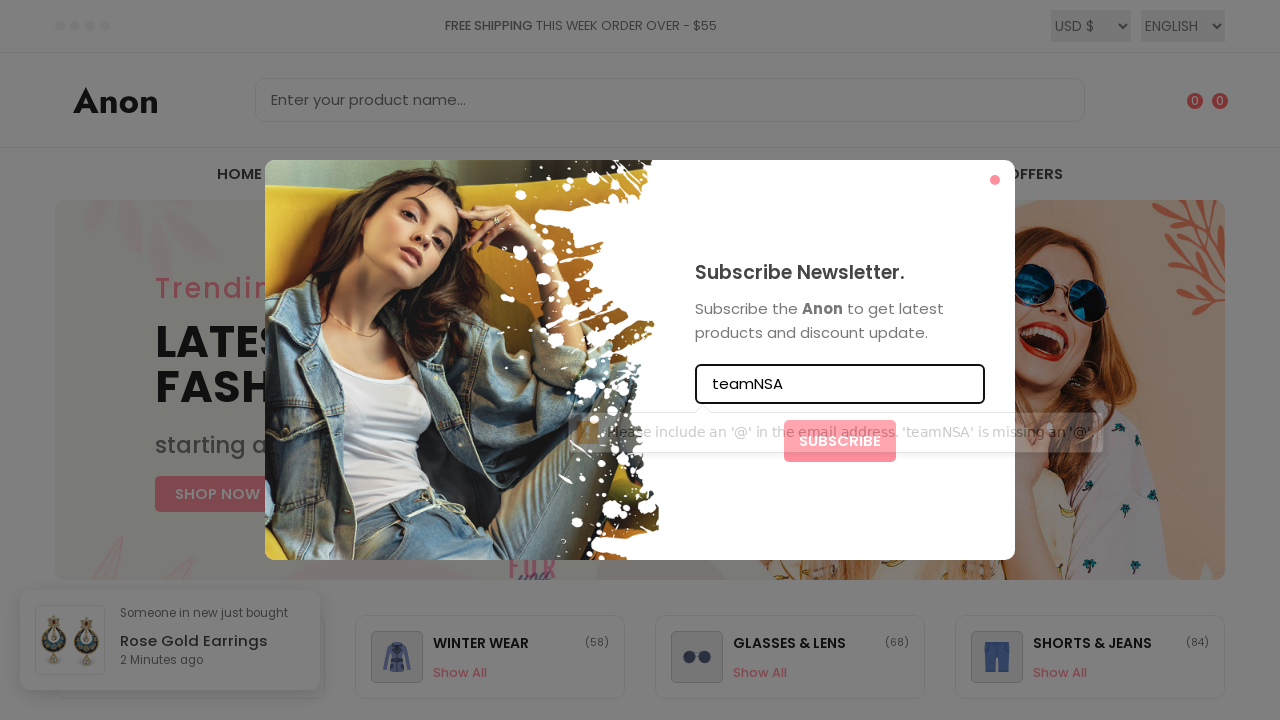

Clicked subscribe button at (840, 441) on [name='Subscribe-button']
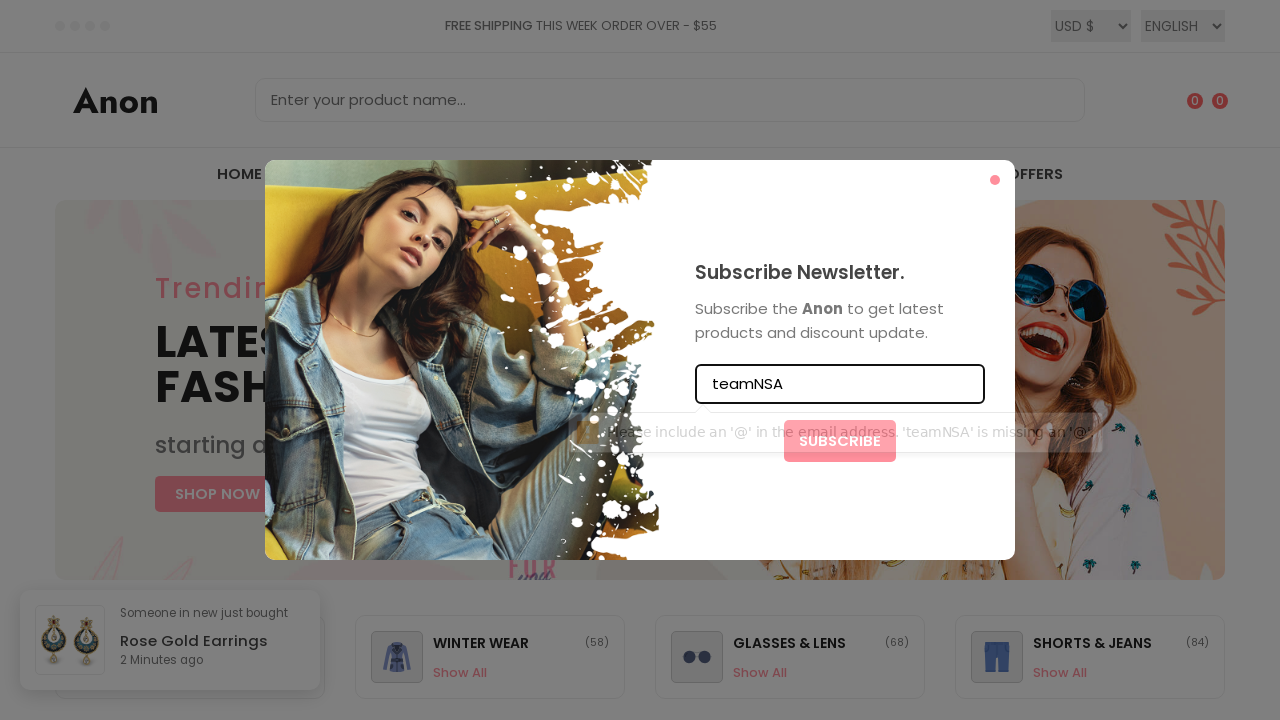

Filled email field with complete email address 'teamNSA@gmail.com' on [name='email']
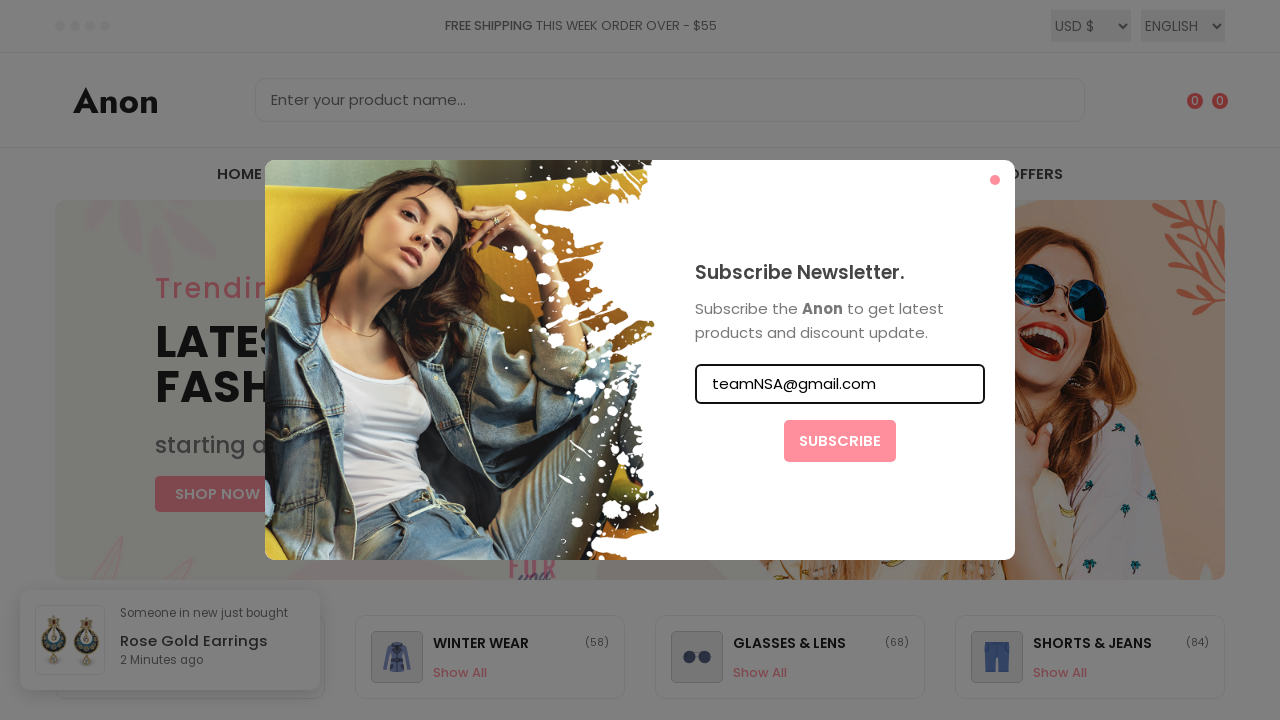

Clicked subscribe button to submit the email subscription form at (840, 441) on [name='Subscribe-button']
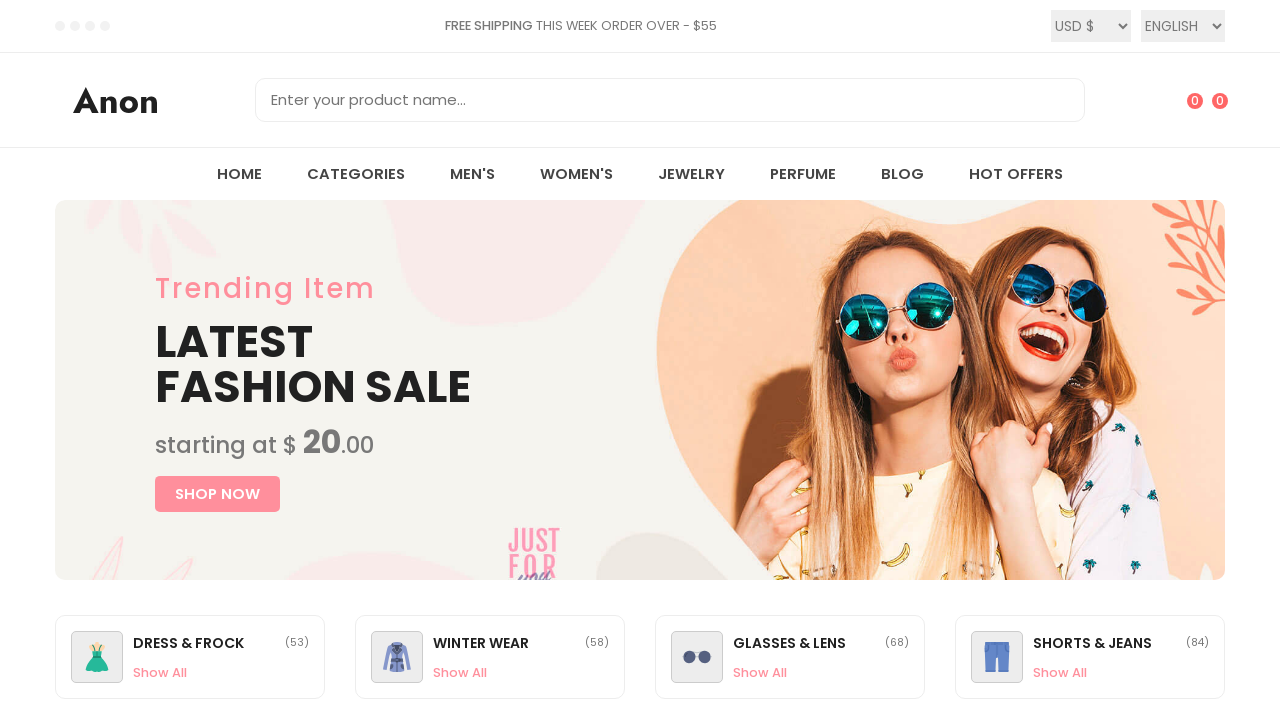

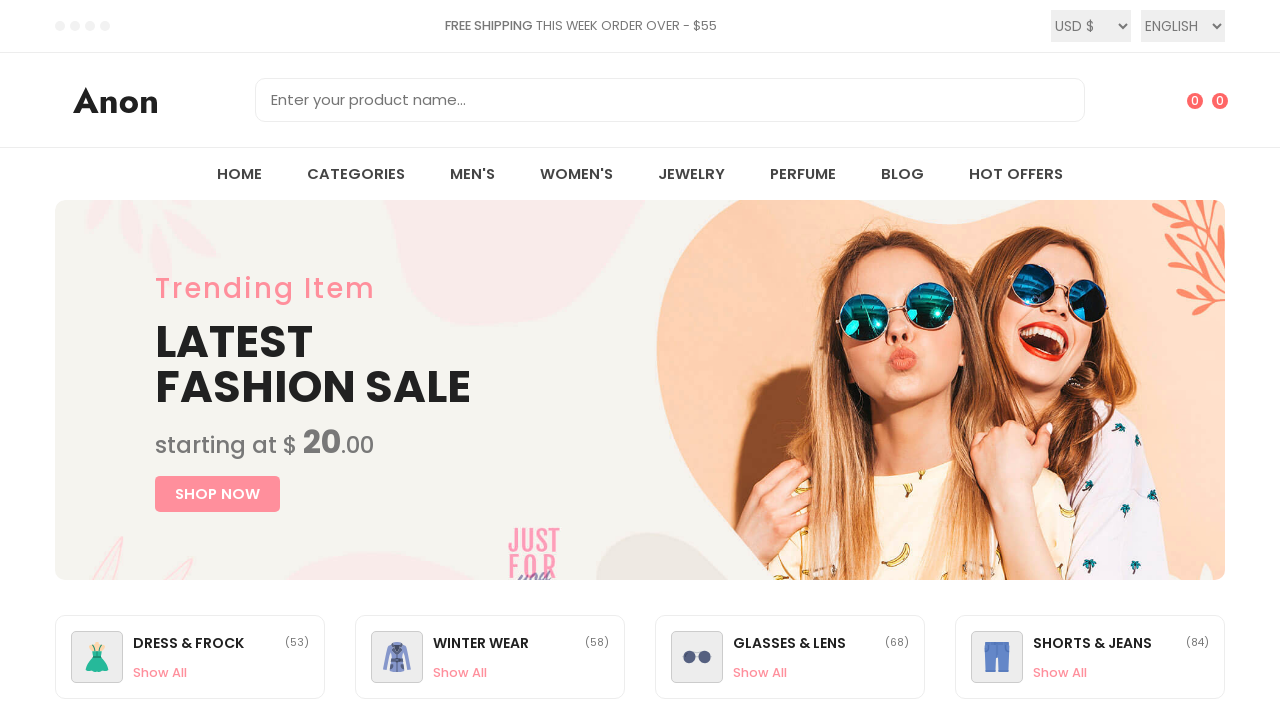